Tests empty login attempt with no credentials and verifies the 'Username is required' error message

Starting URL: https://www.saucedemo.com/

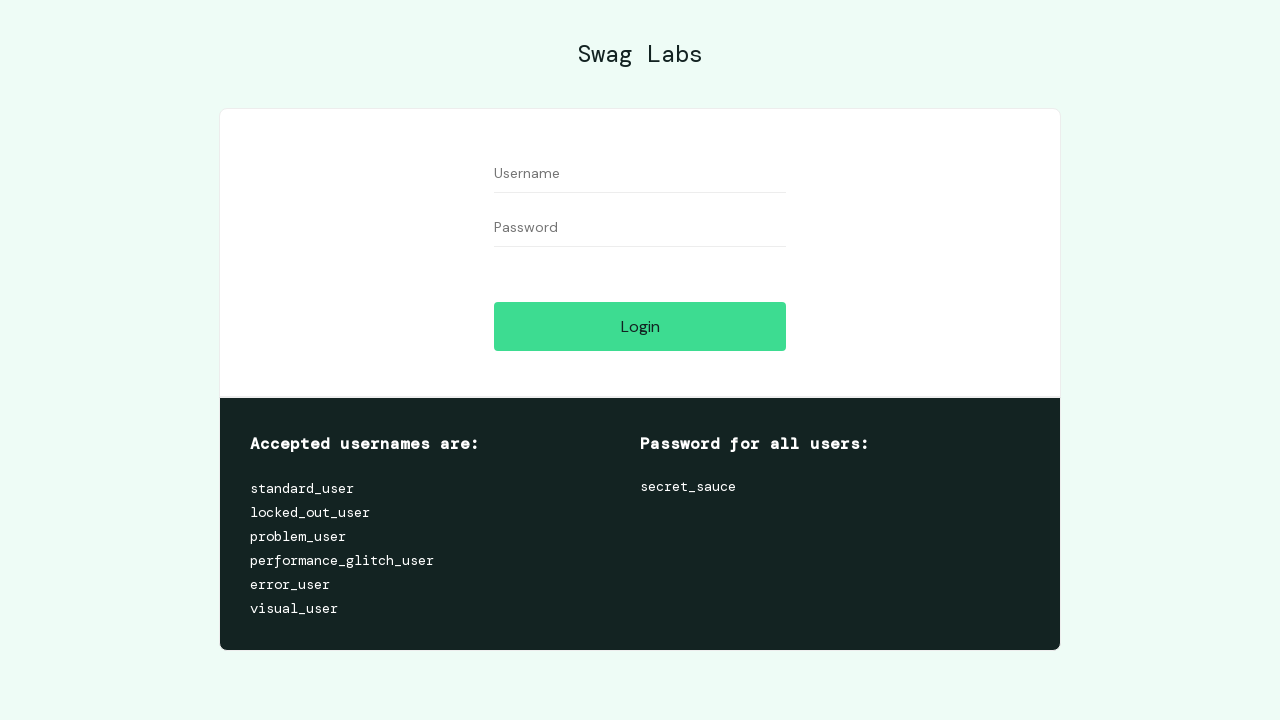

Username field loaded and visible
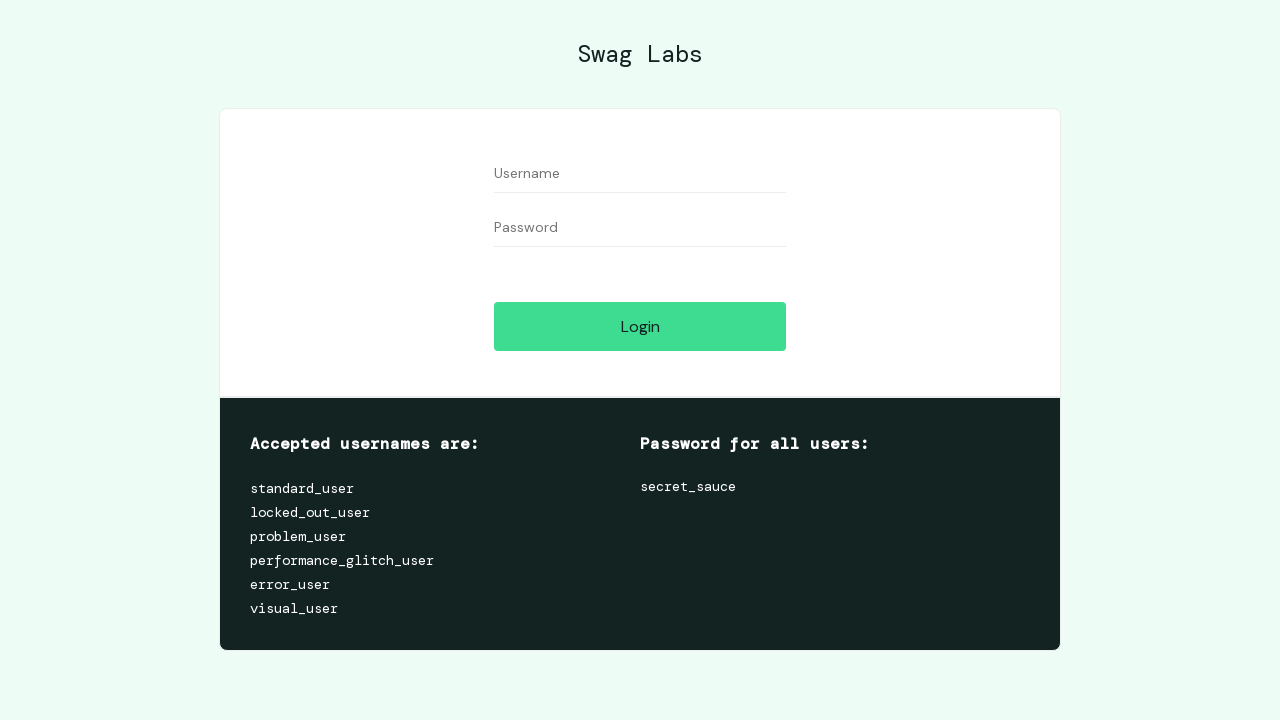

Password field loaded and visible
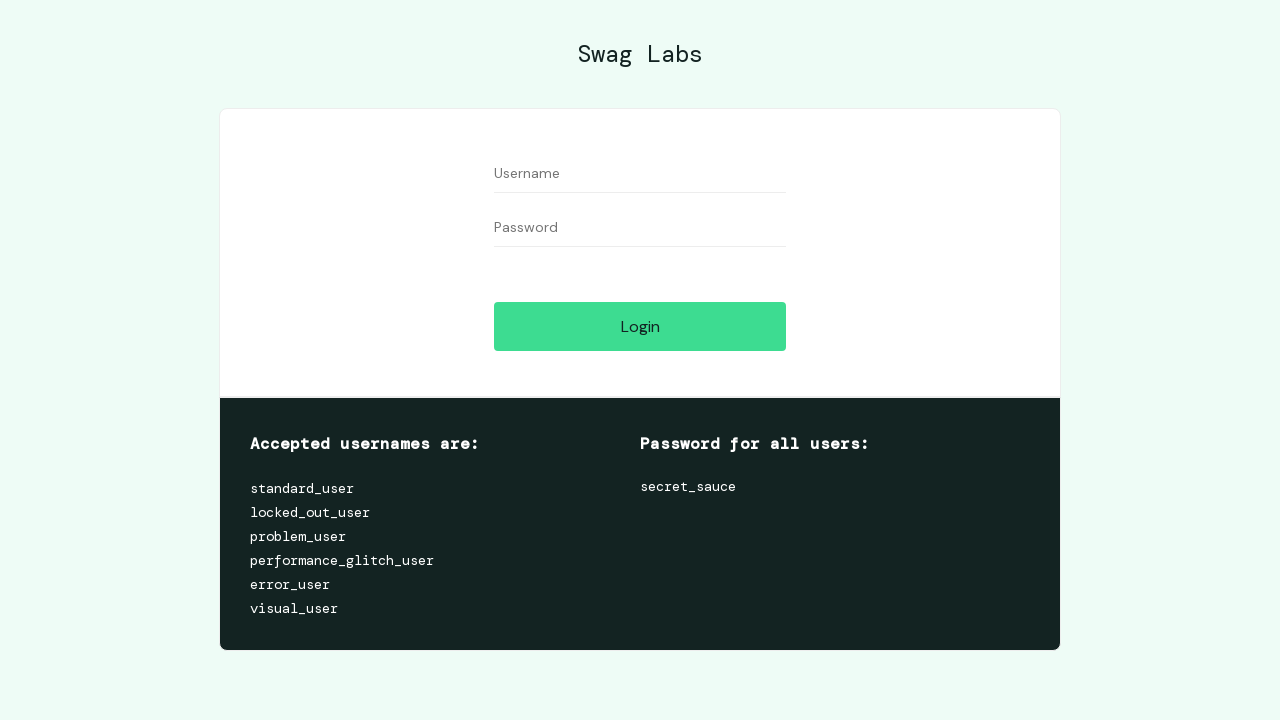

Clicked login button without entering any credentials at (640, 326) on #login-button
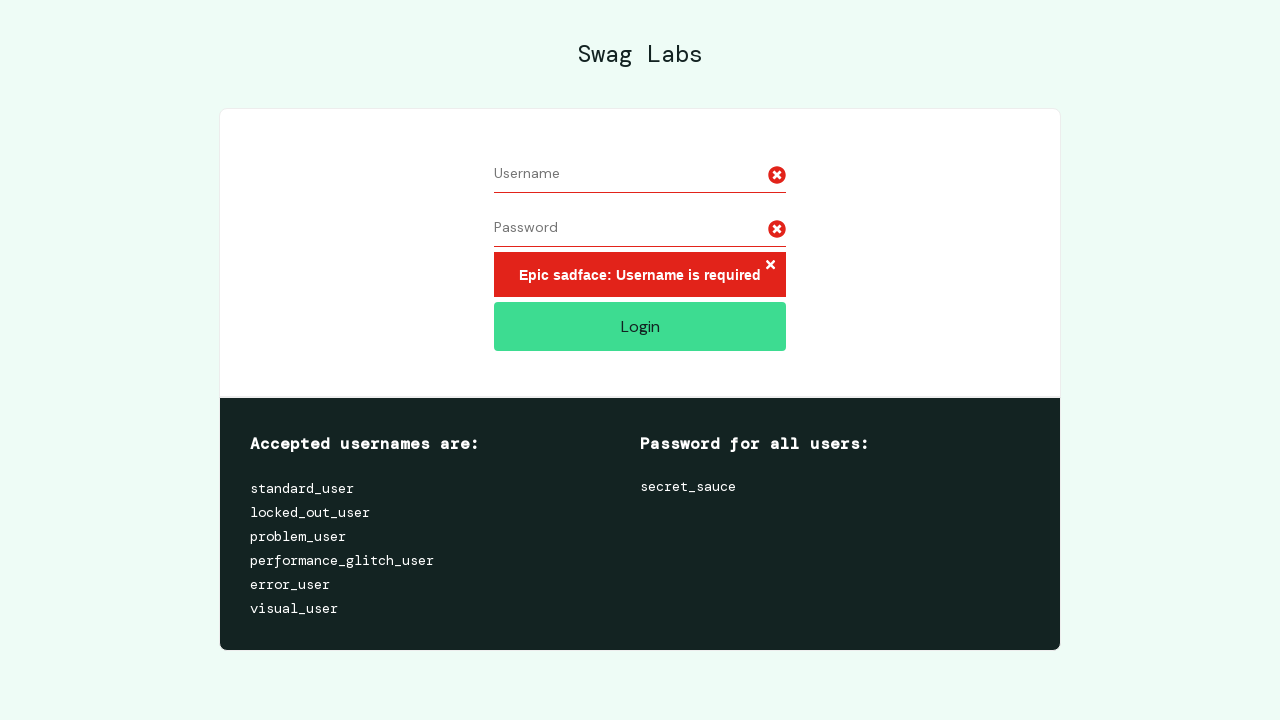

Error message 'Username is required' appeared
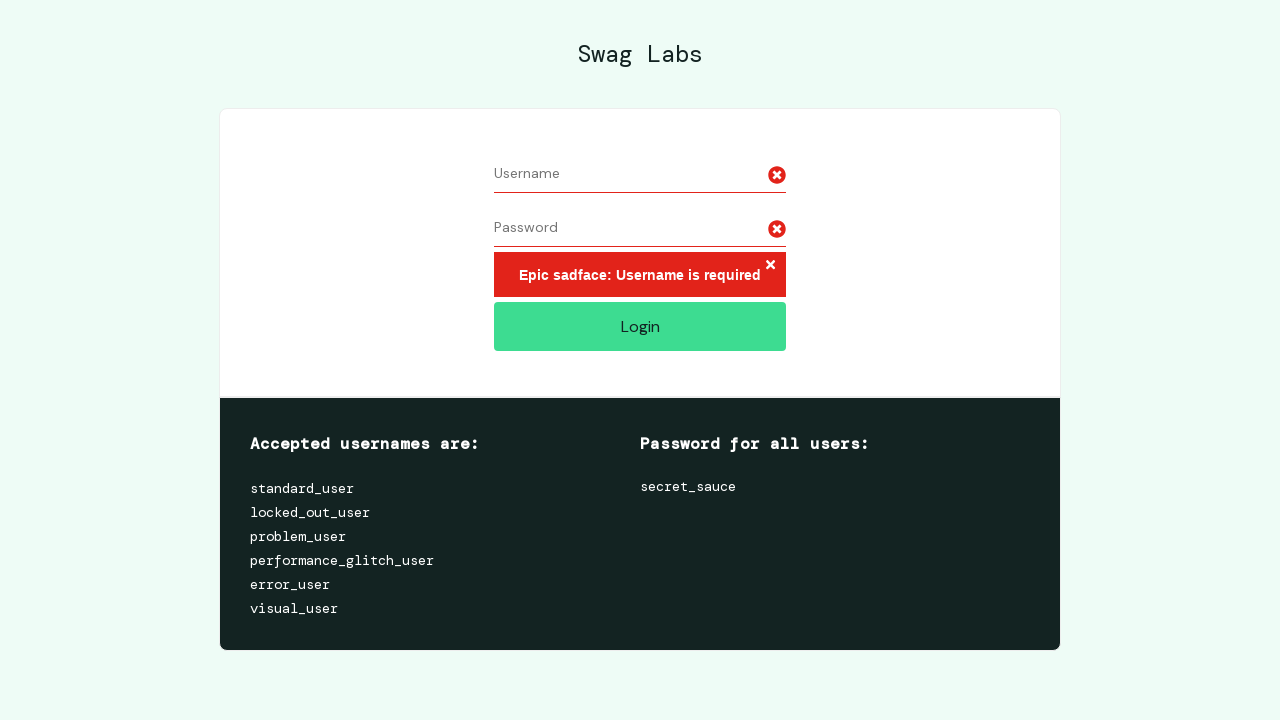

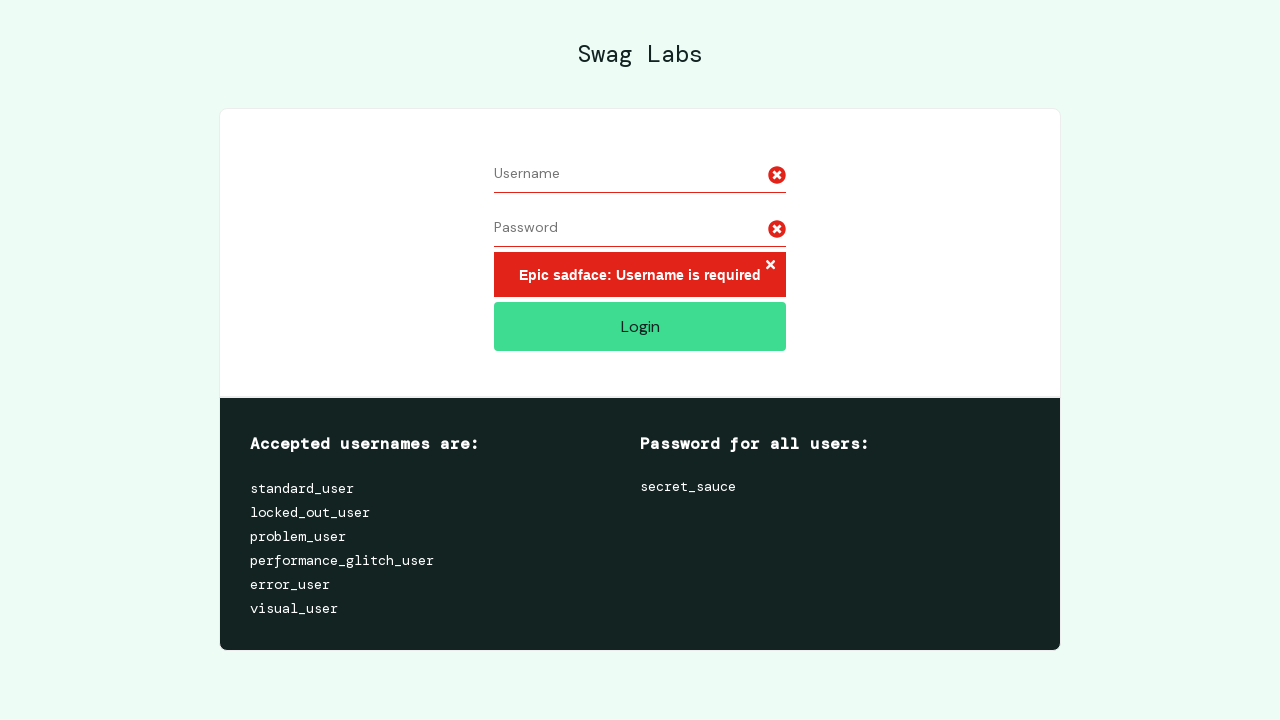